Tests basic web element methods by filling a textbox with text, clearing it, and verifying element properties like location and size

Starting URL: https://only-testing-blog.blogspot.com/2014/01/textbox.html

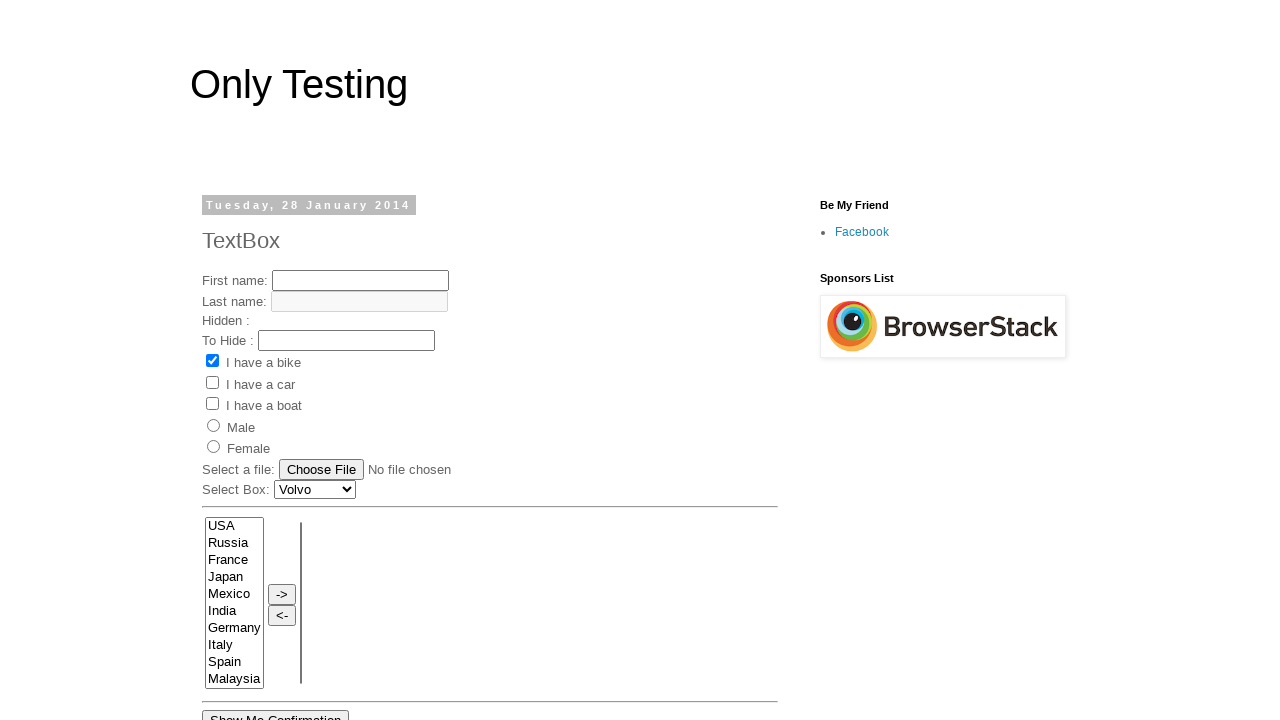

Filled textbox with 'AYUSHI PRASAD' on #text1
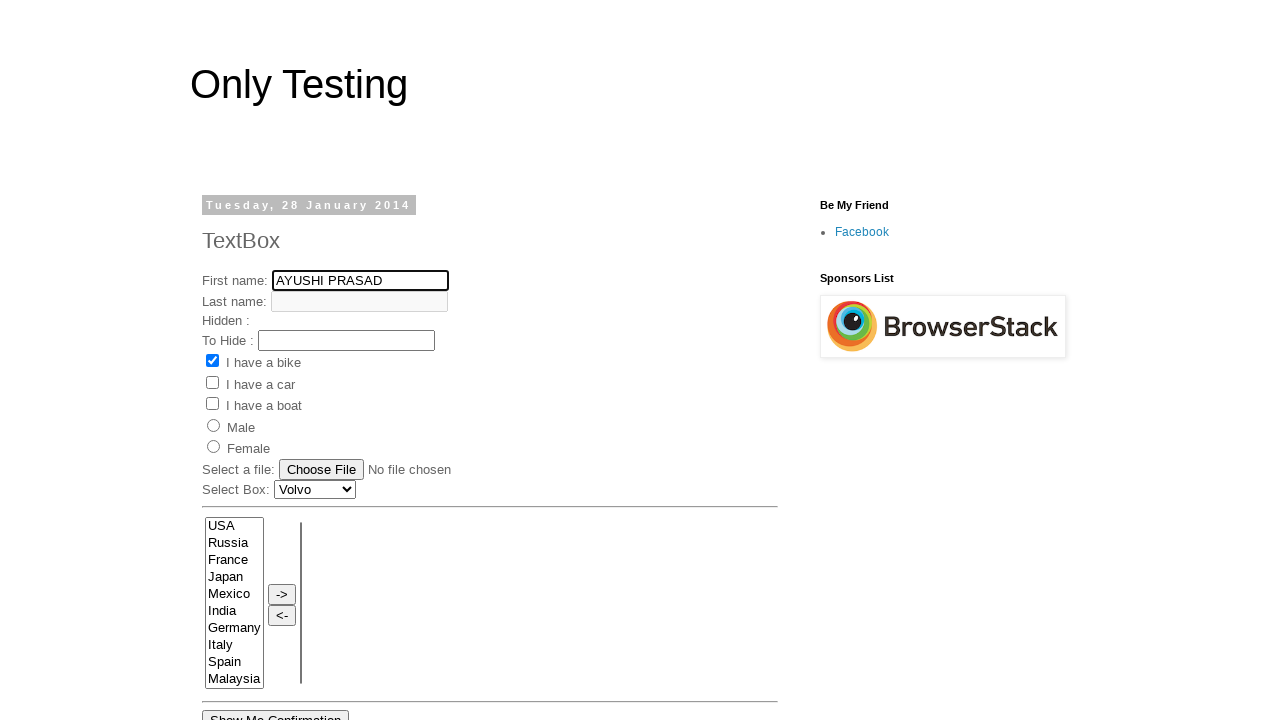

Waited 1 second
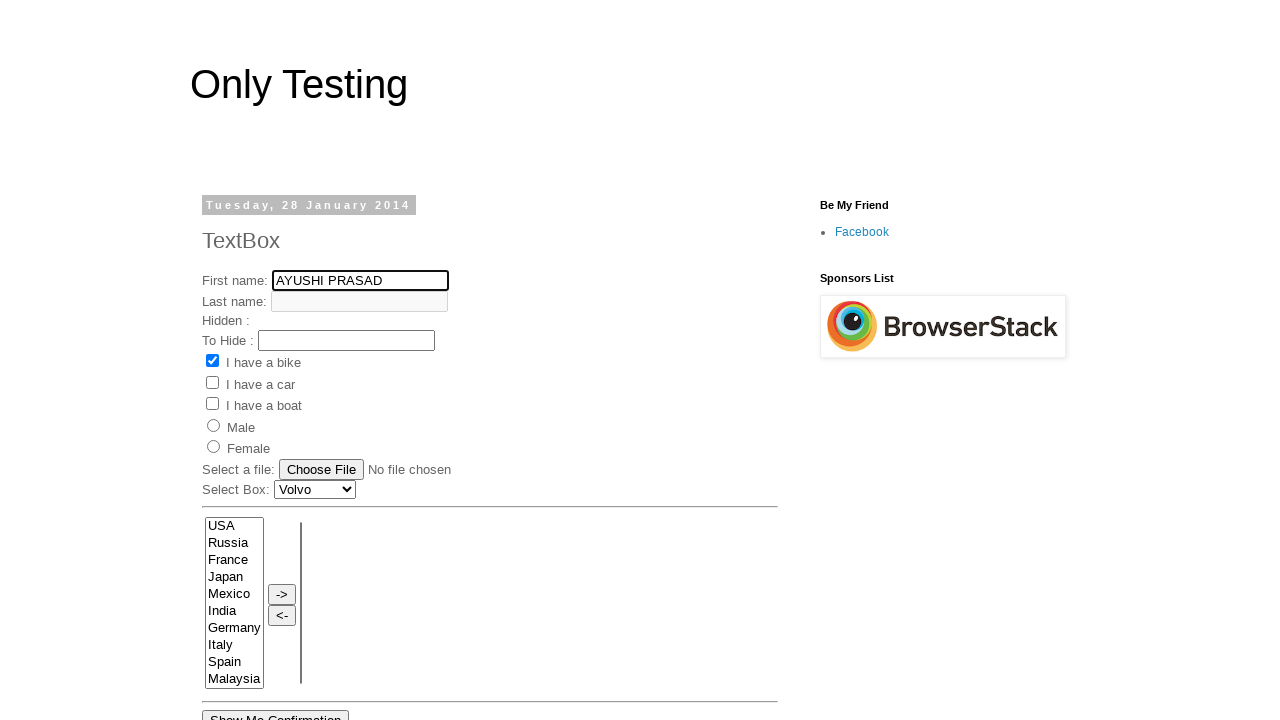

Cleared textbox on #text1
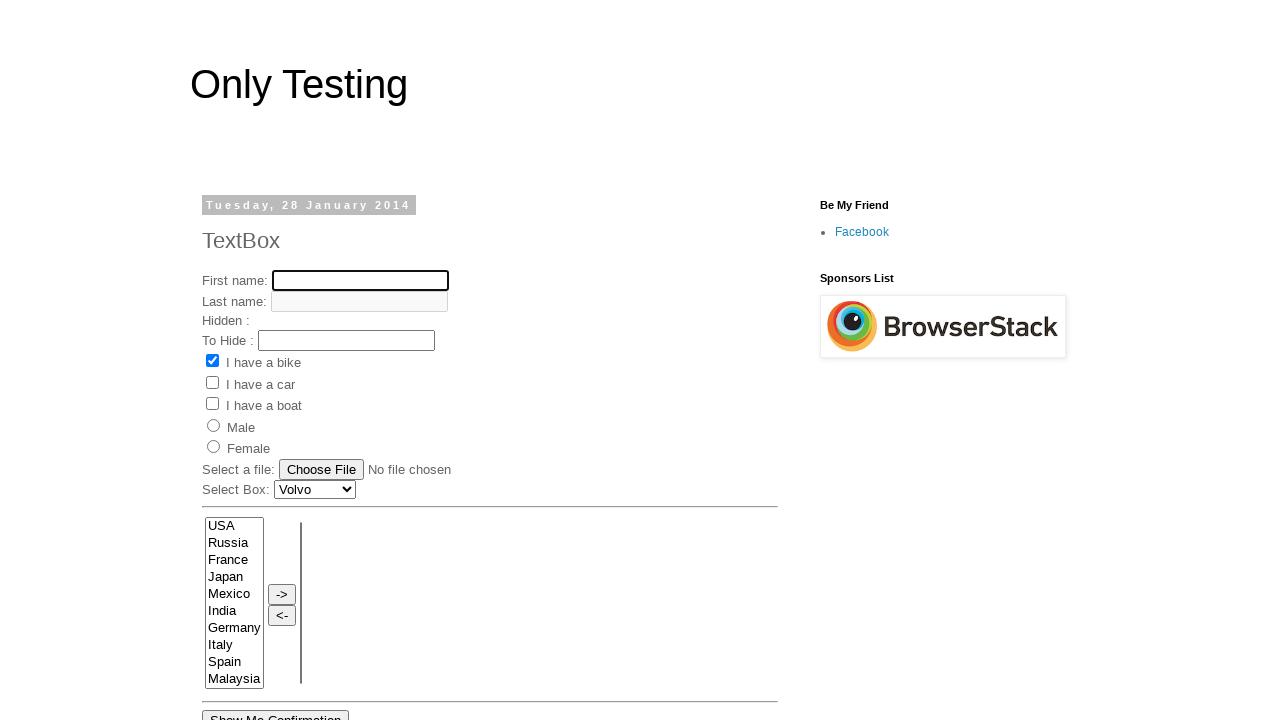

Located textbox element
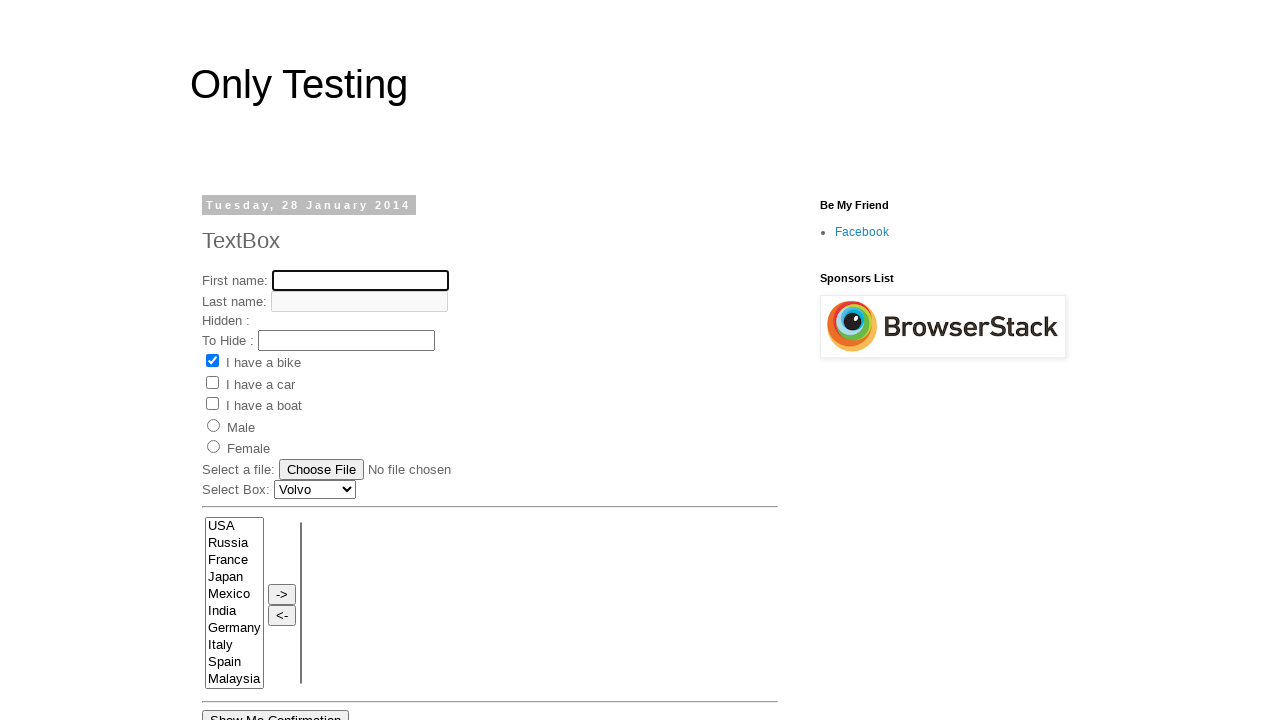

Verified textbox is visible
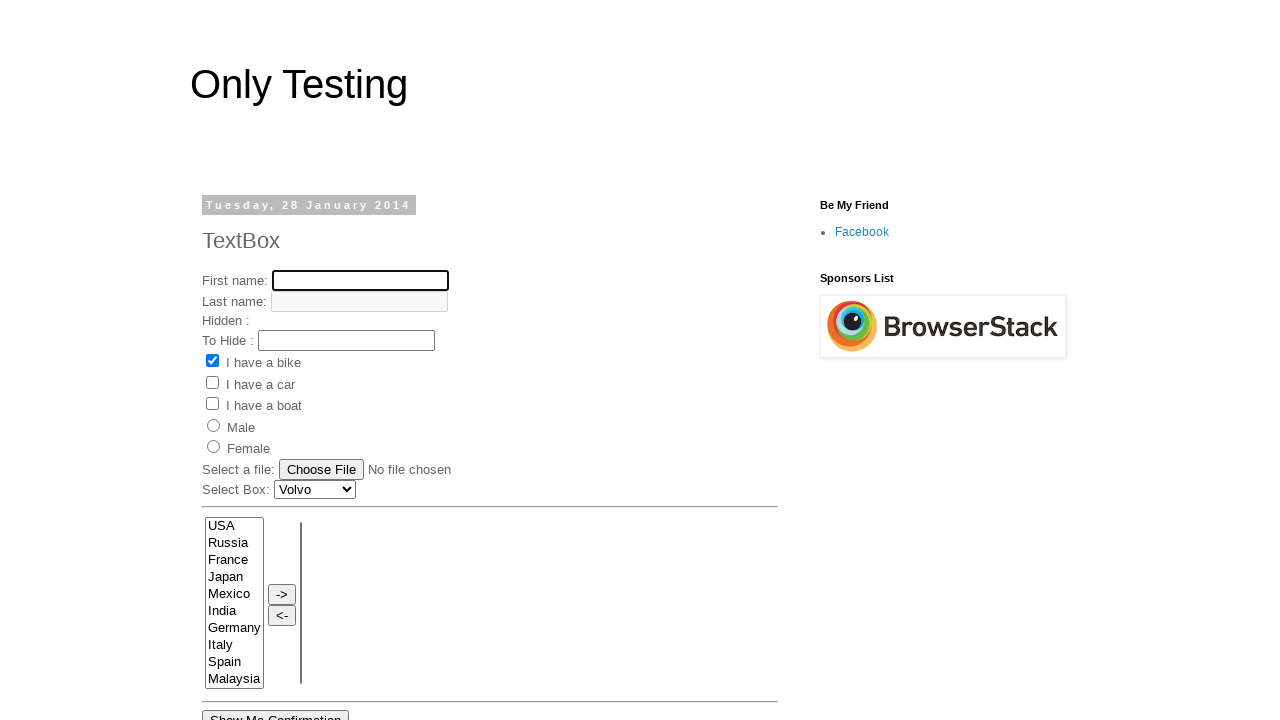

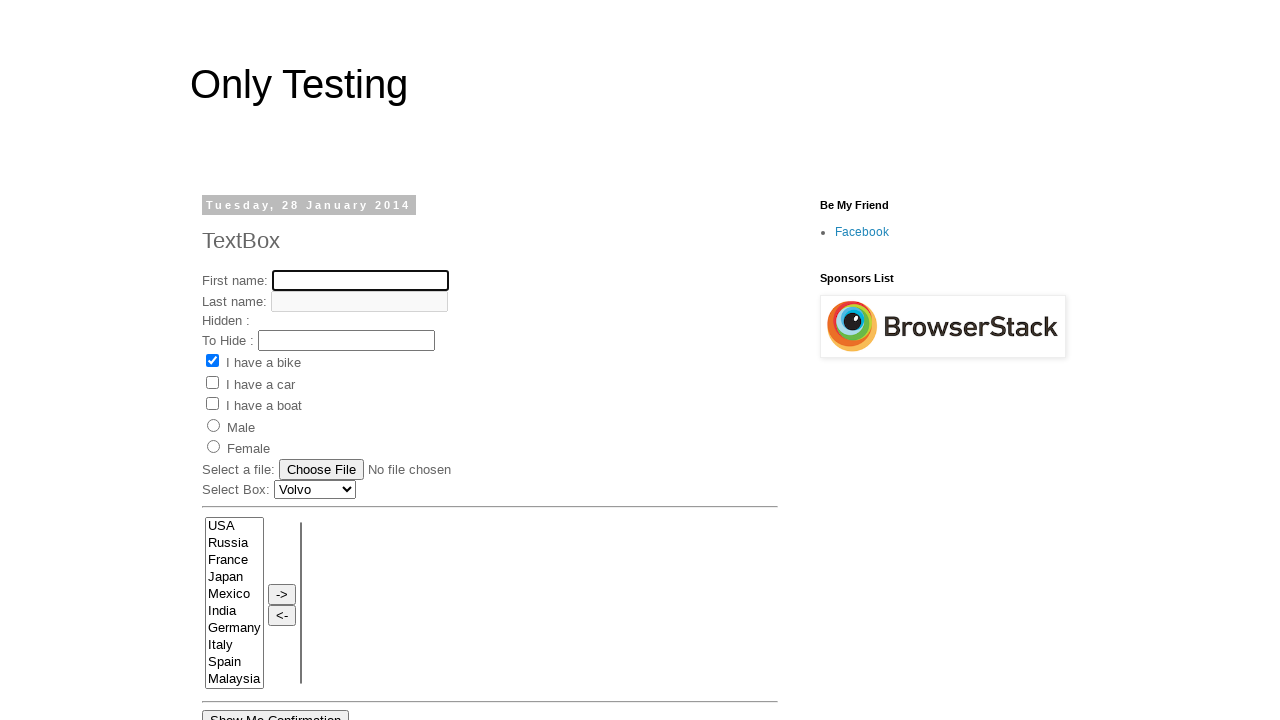